Tests that a todo item is removed when edited to an empty string

Starting URL: https://demo.playwright.dev/todomvc

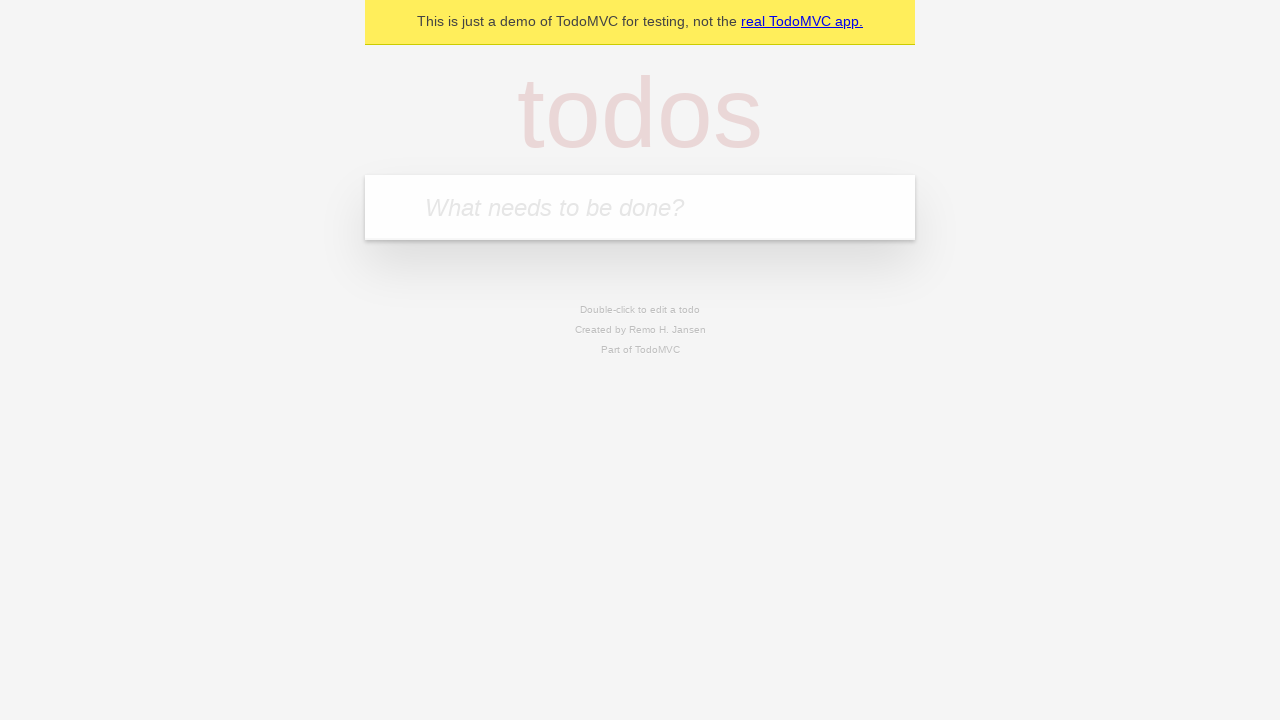

Filled todo input with 'buy some cheese' on internal:attr=[placeholder="What needs to be done?"i]
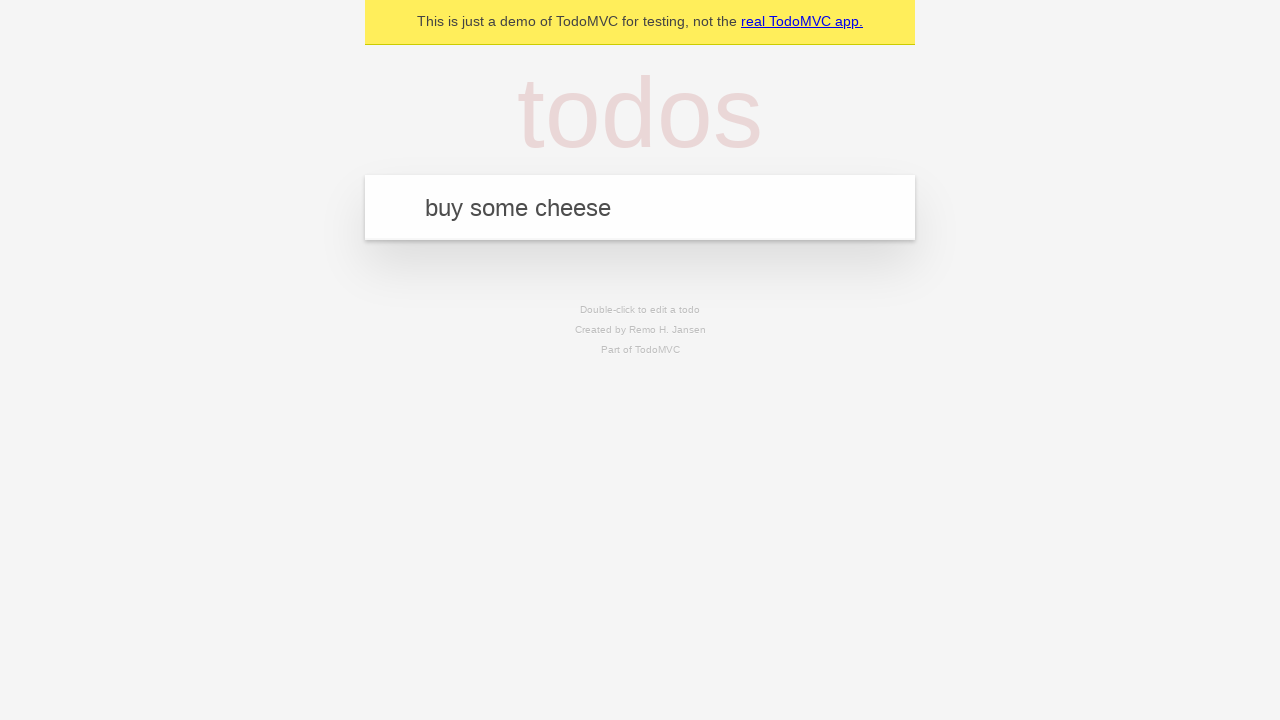

Pressed Enter to add first todo item on internal:attr=[placeholder="What needs to be done?"i]
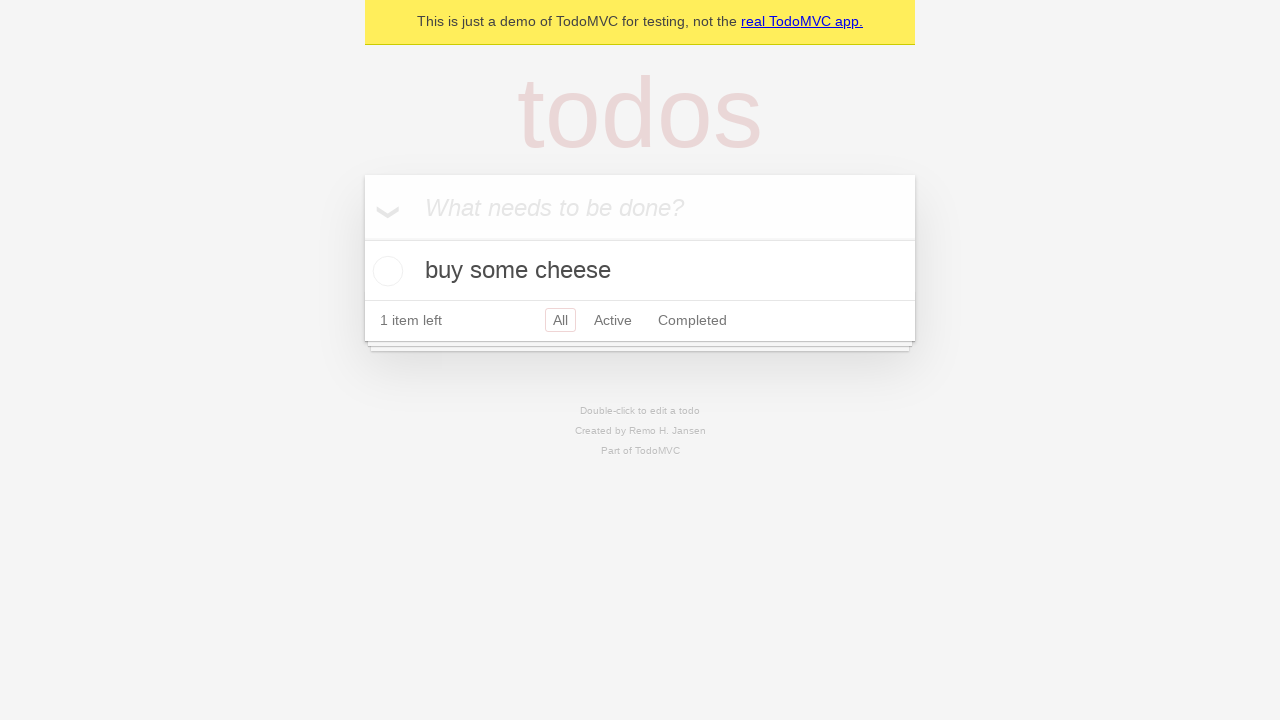

Filled todo input with 'feed the cat' on internal:attr=[placeholder="What needs to be done?"i]
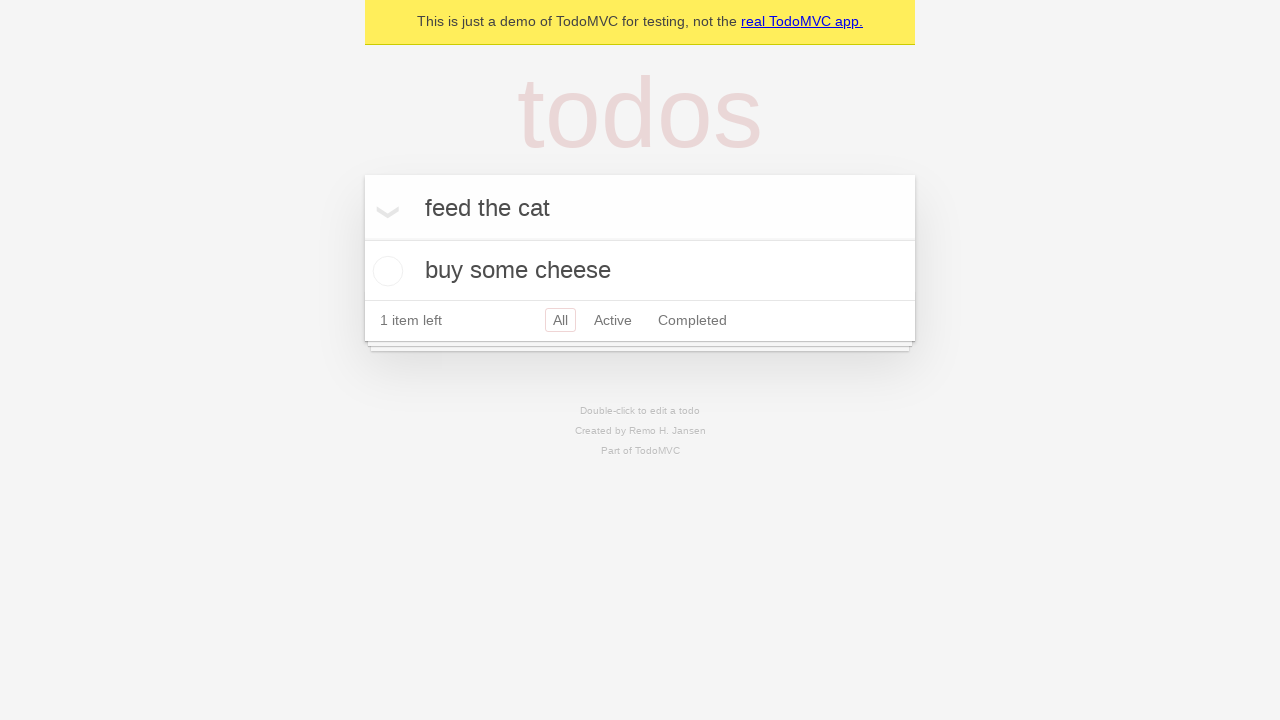

Pressed Enter to add second todo item on internal:attr=[placeholder="What needs to be done?"i]
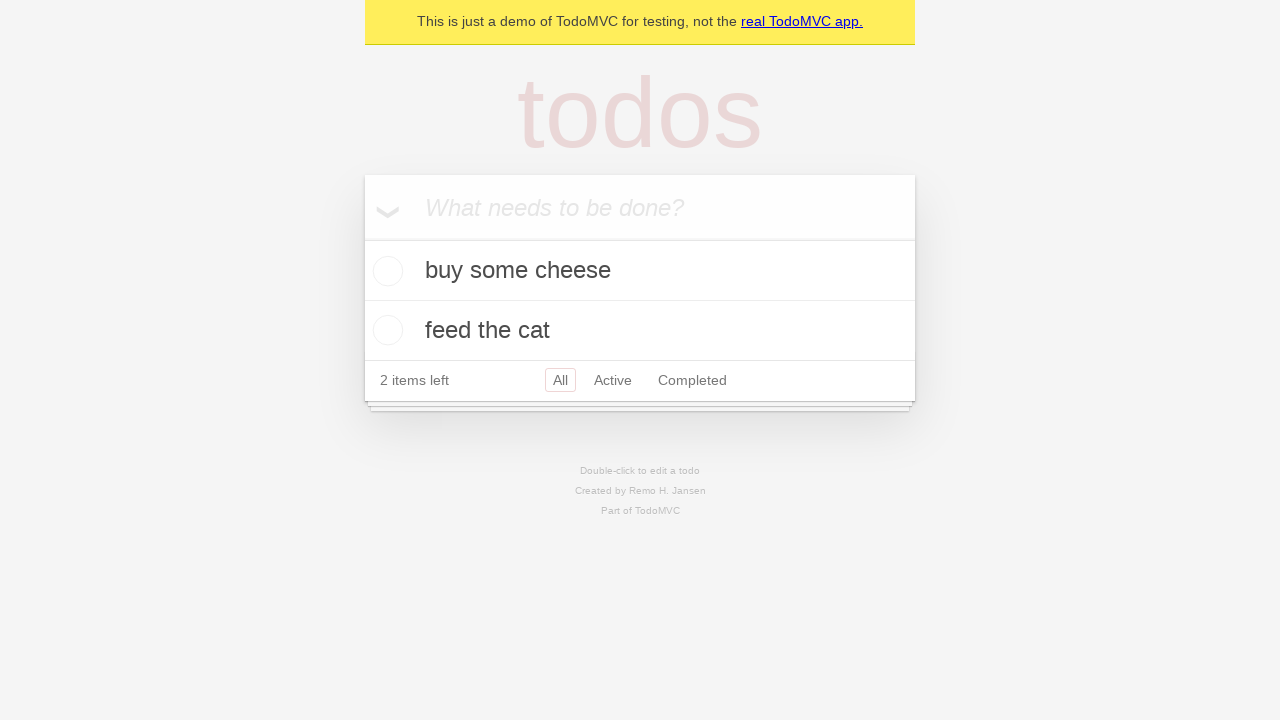

Filled todo input with 'book a doctors appointment' on internal:attr=[placeholder="What needs to be done?"i]
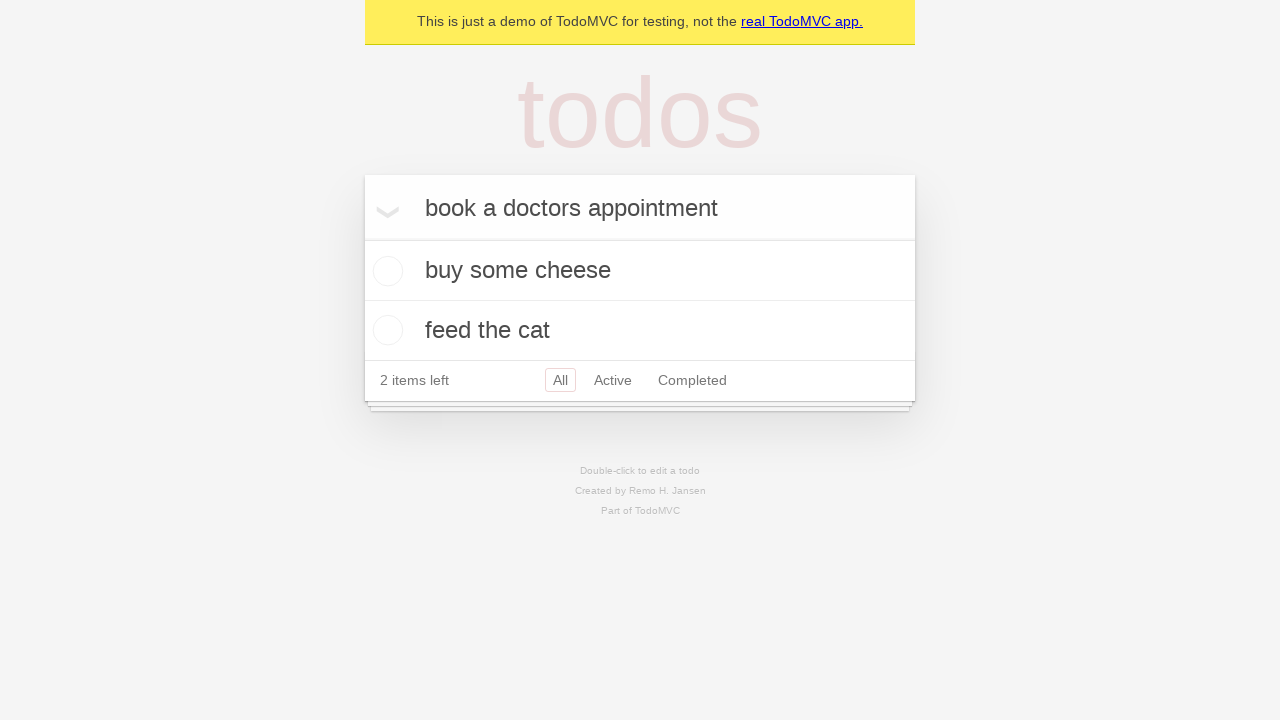

Pressed Enter to add third todo item on internal:attr=[placeholder="What needs to be done?"i]
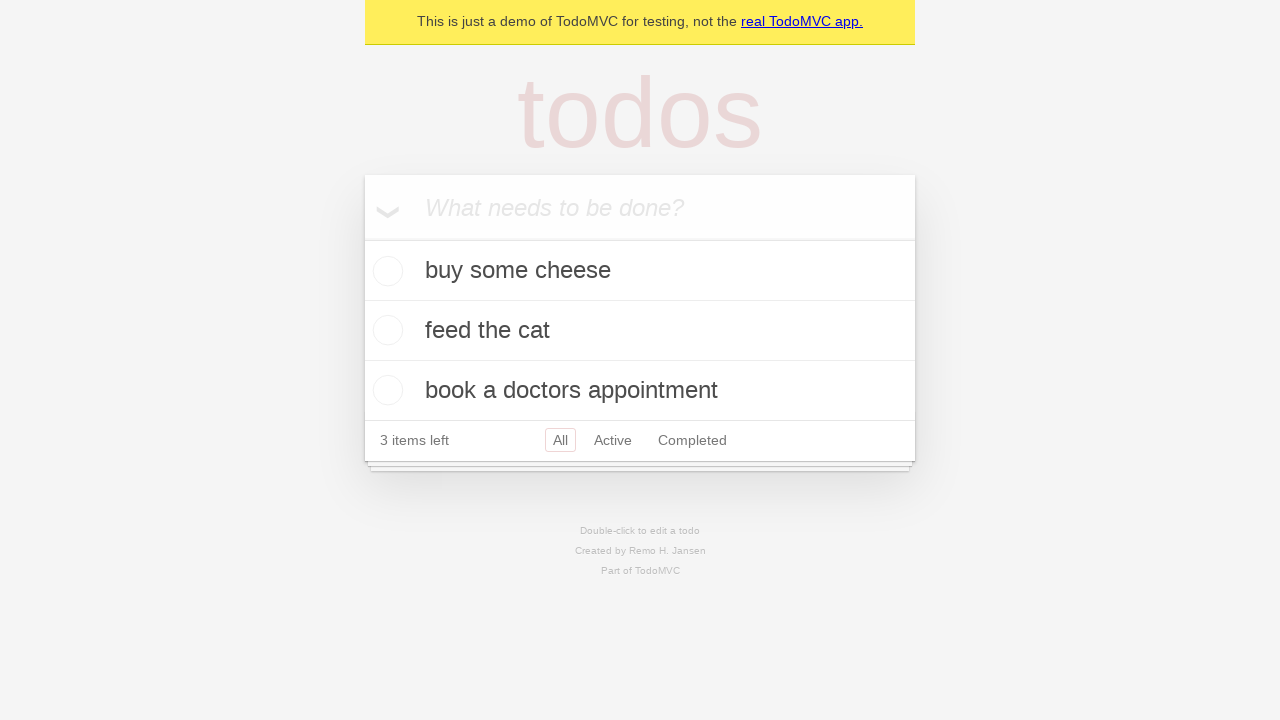

Double-clicked second todo item to enter edit mode at (640, 331) on internal:testid=[data-testid="todo-item"s] >> nth=1
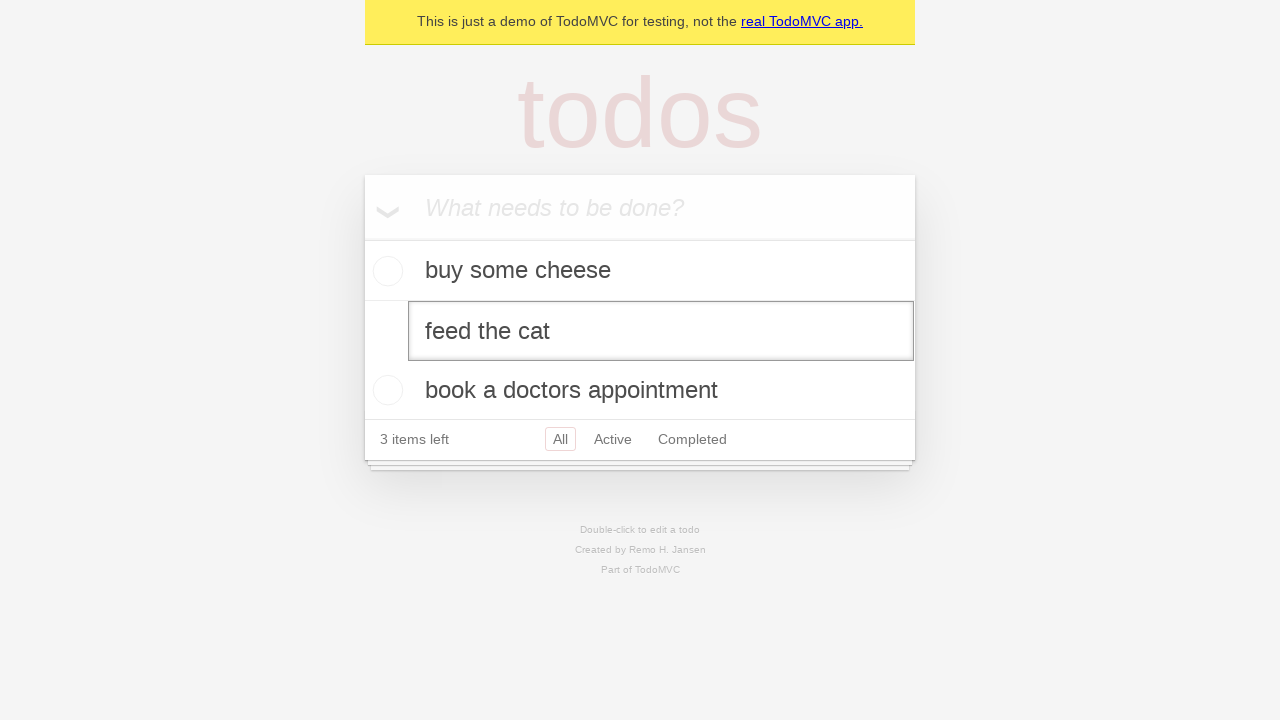

Cleared the edit textbox to empty string on internal:testid=[data-testid="todo-item"s] >> nth=1 >> internal:role=textbox[nam
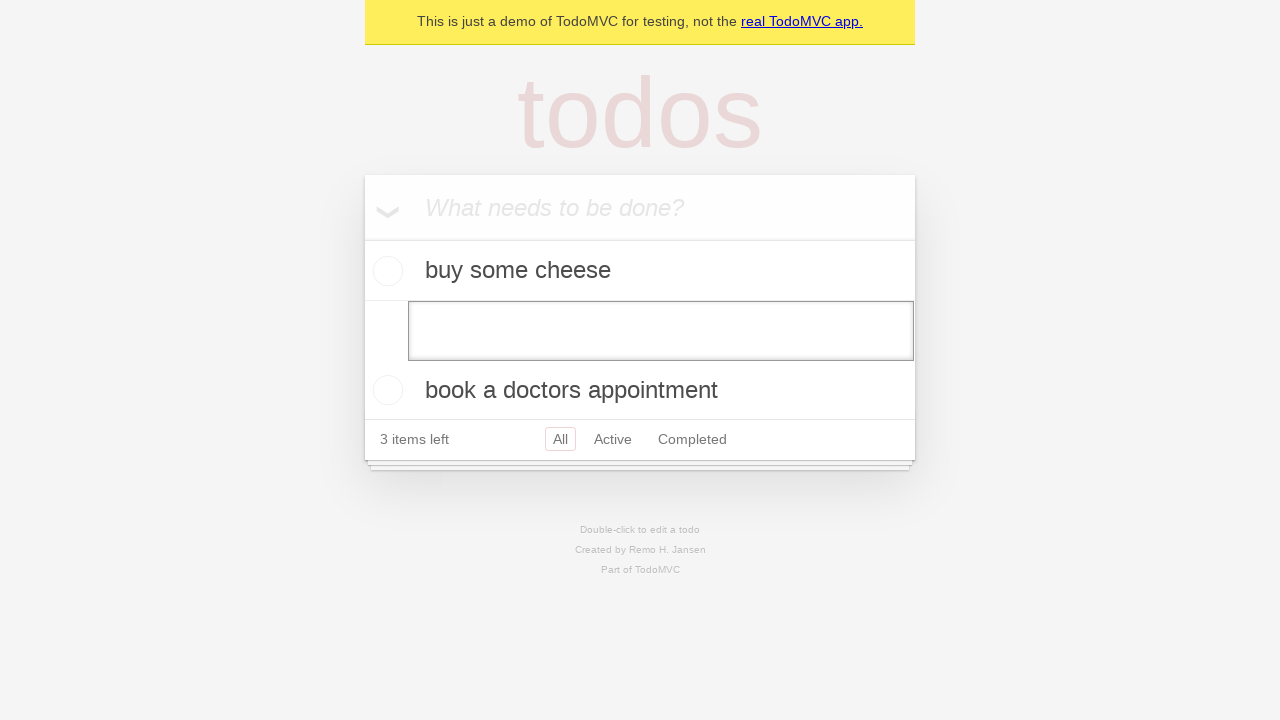

Pressed Enter to save the empty edit, removing the todo item on internal:testid=[data-testid="todo-item"s] >> nth=1 >> internal:role=textbox[nam
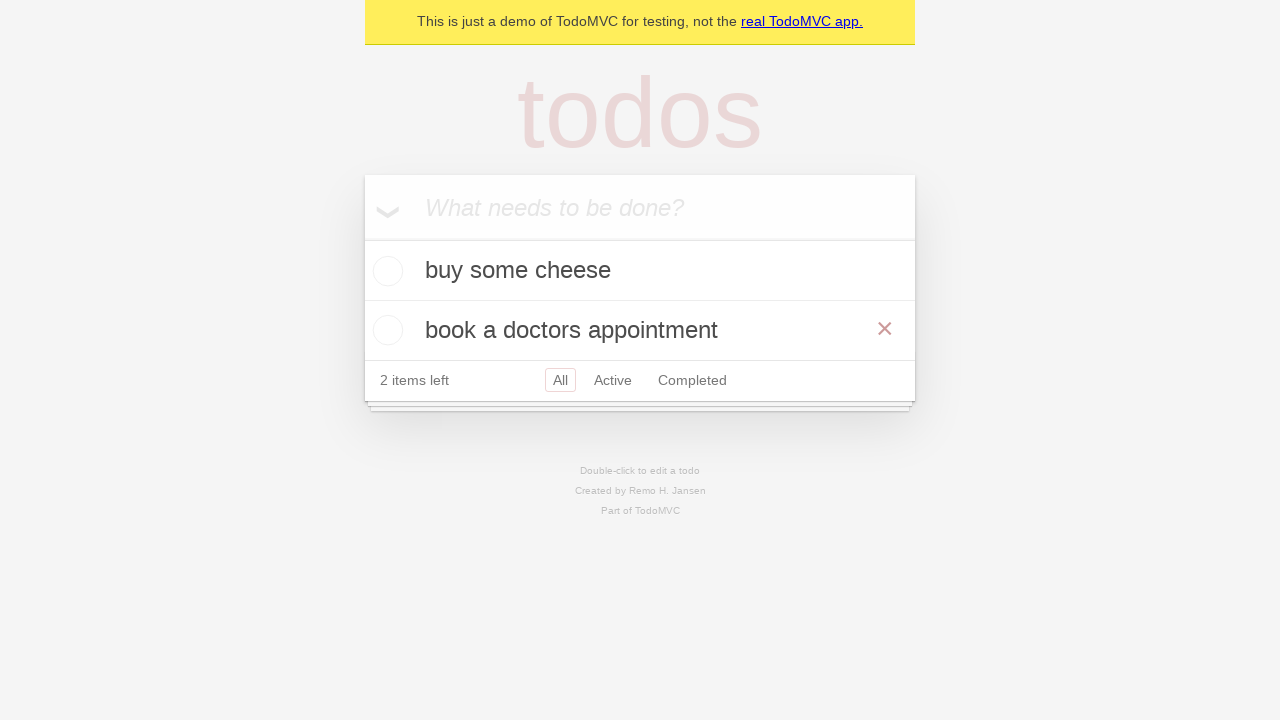

Waited for todo items to load after deletion, confirming only 2 items remain
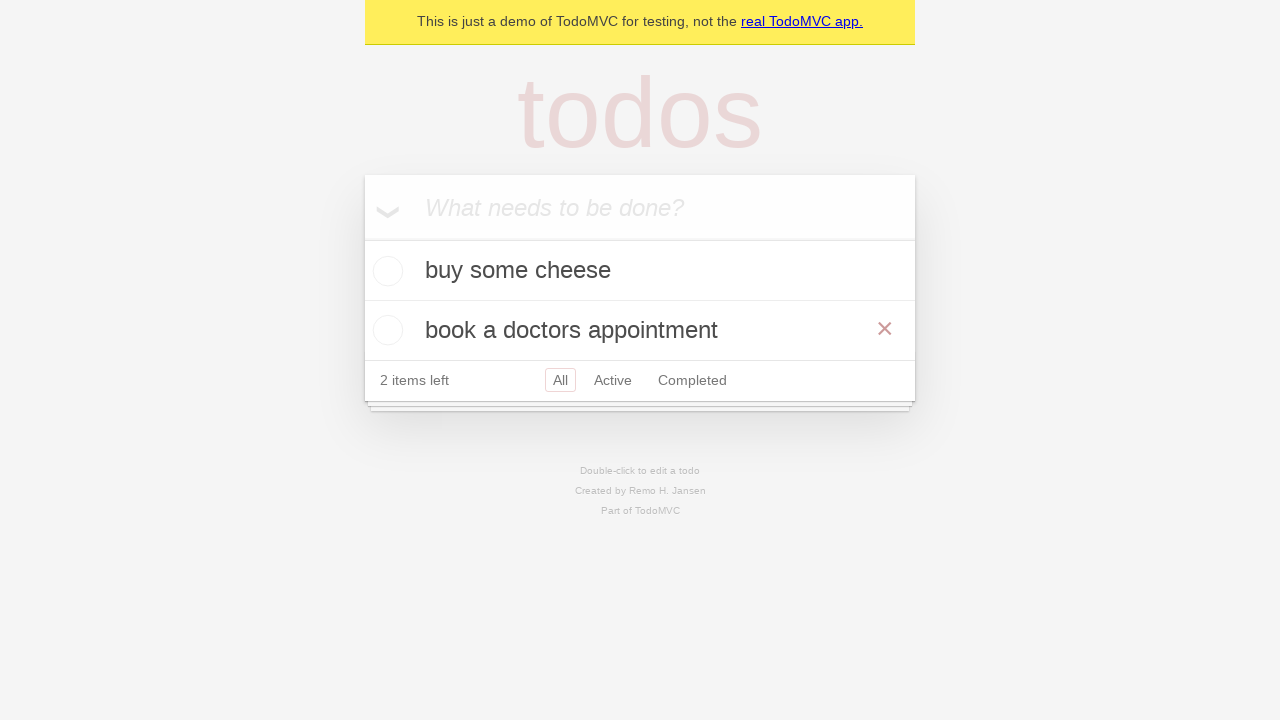

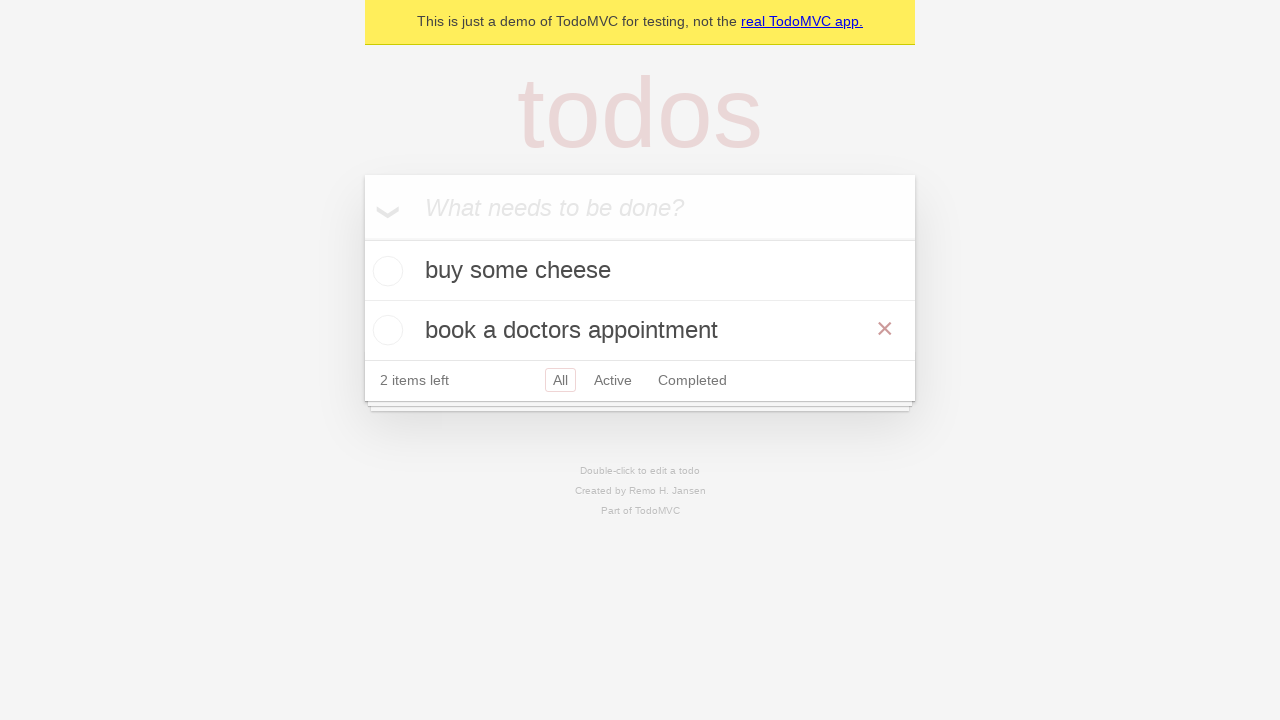